Tests the mortgage calculator website by expanding advanced options and selecting start month and year from dropdown menus

Starting URL: https://www.mlcalc.com

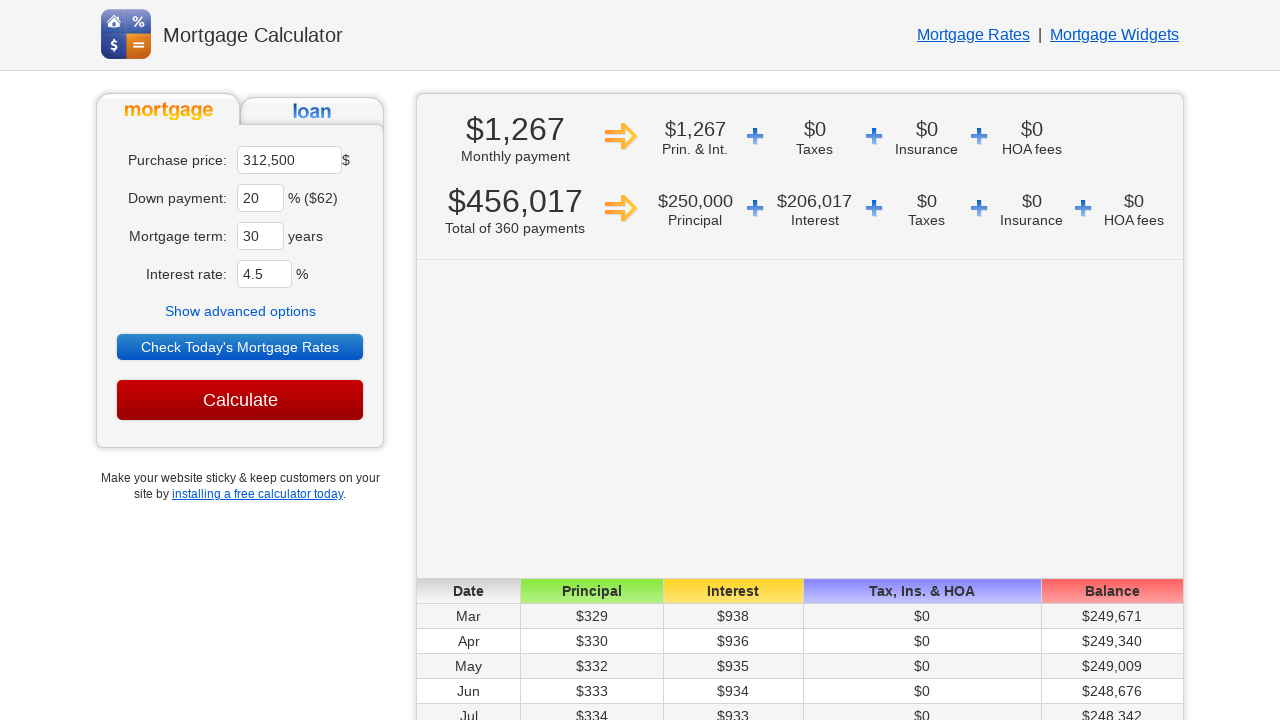

Clicked 'Show advanced options' to expand advanced settings at (240, 311) on text='Show advanced options'
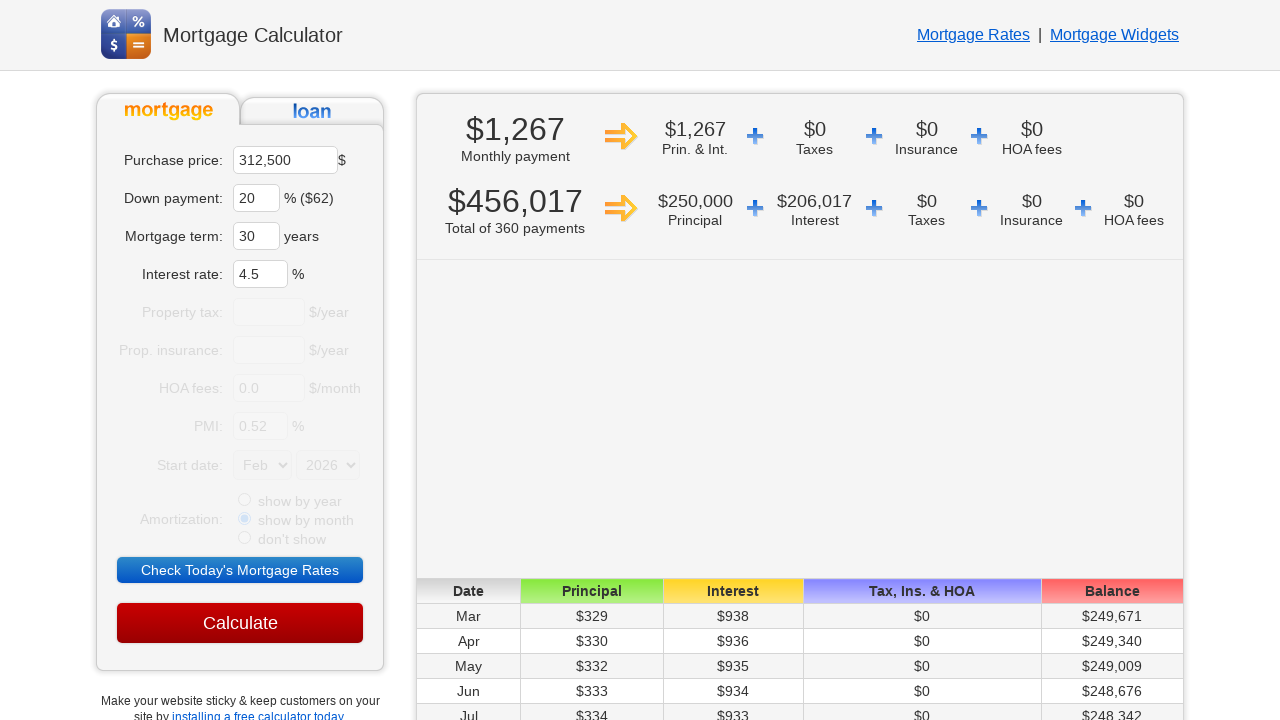

Waited 2 seconds for advanced options to become visible
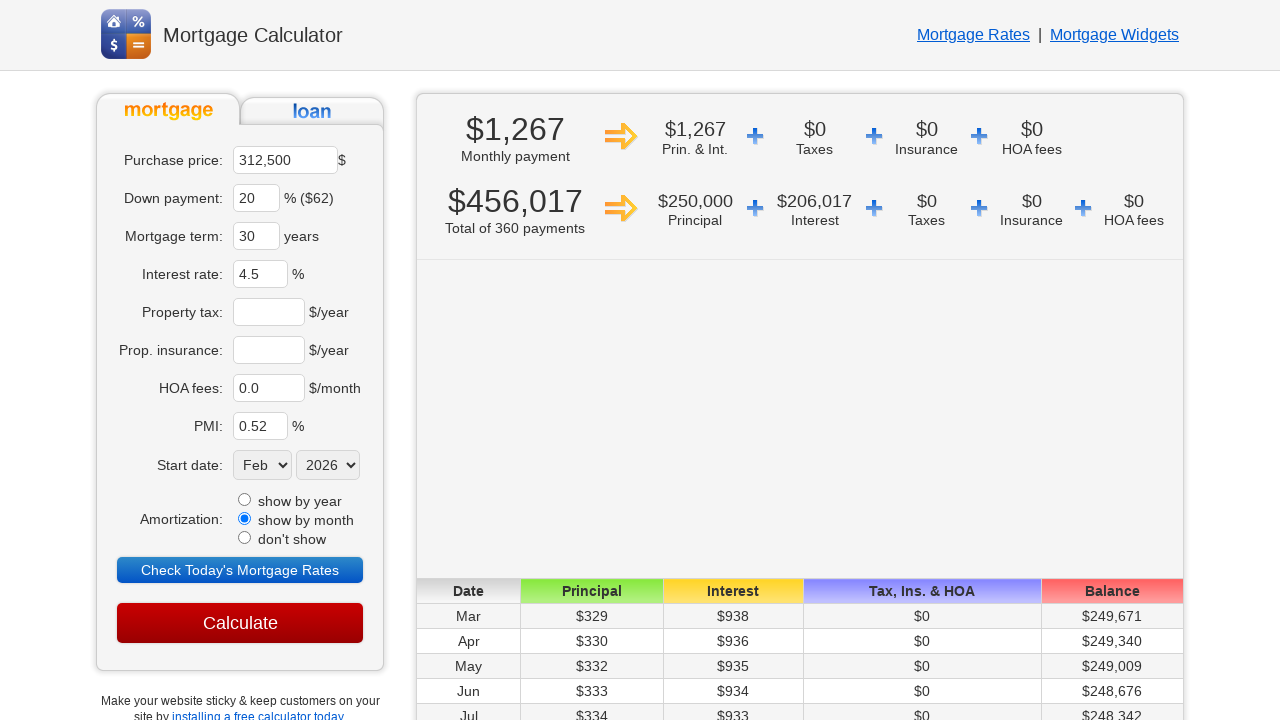

Selected 'Nov' from the start month dropdown on select[name='sm']
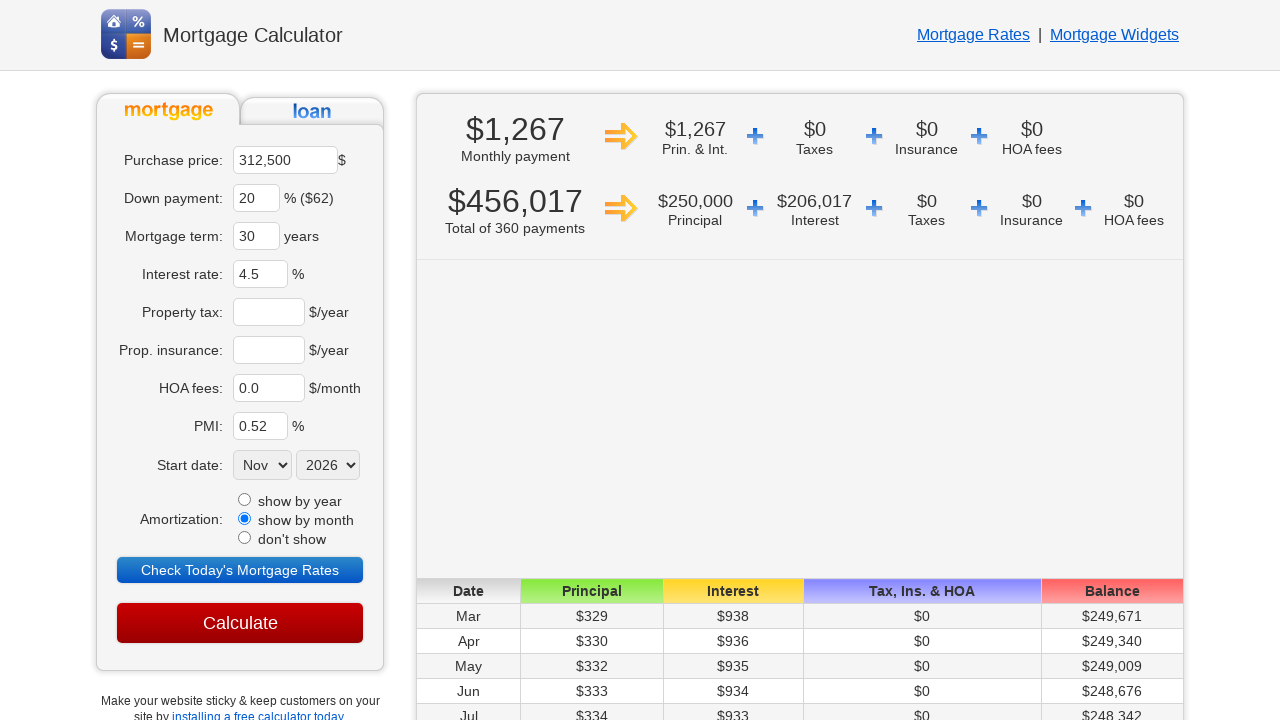

Selected '2023' from the start year dropdown on select[name='sy']
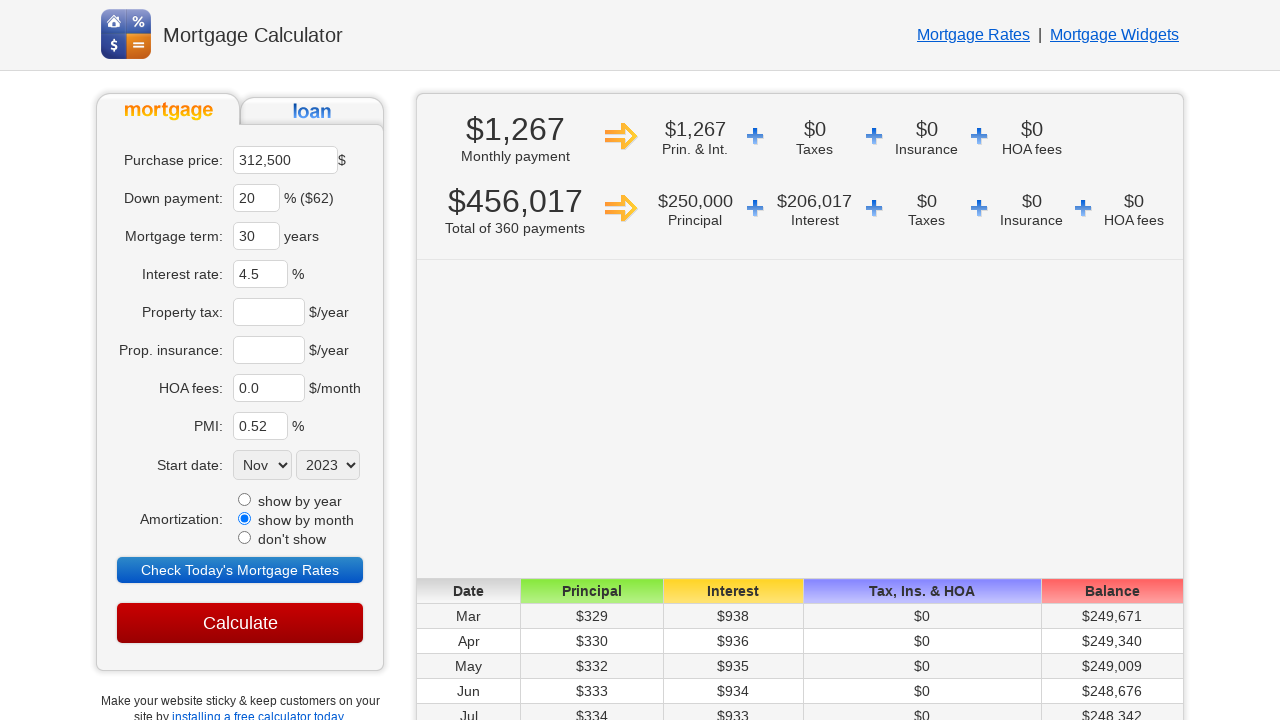

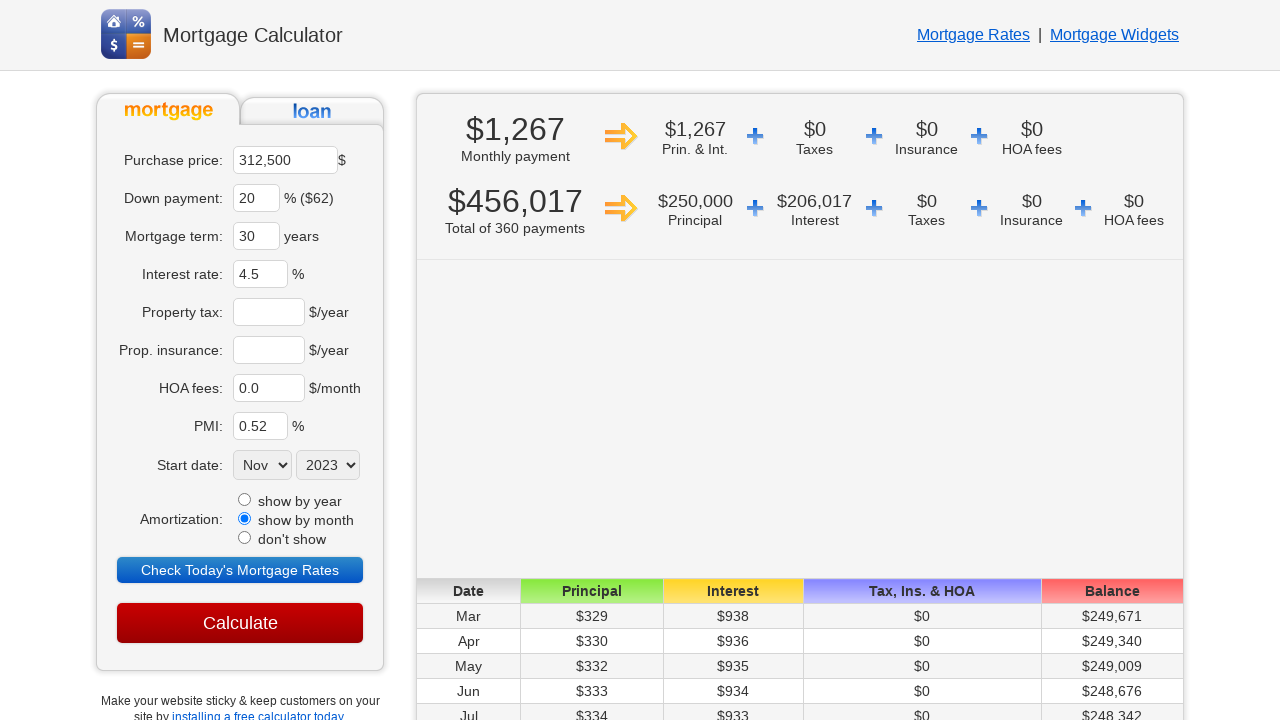